Tests selecting all checkboxes on a form, then refreshes and selects only the Hepatitis checkbox

Starting URL: https://automationfc.github.io/multiple-fields/

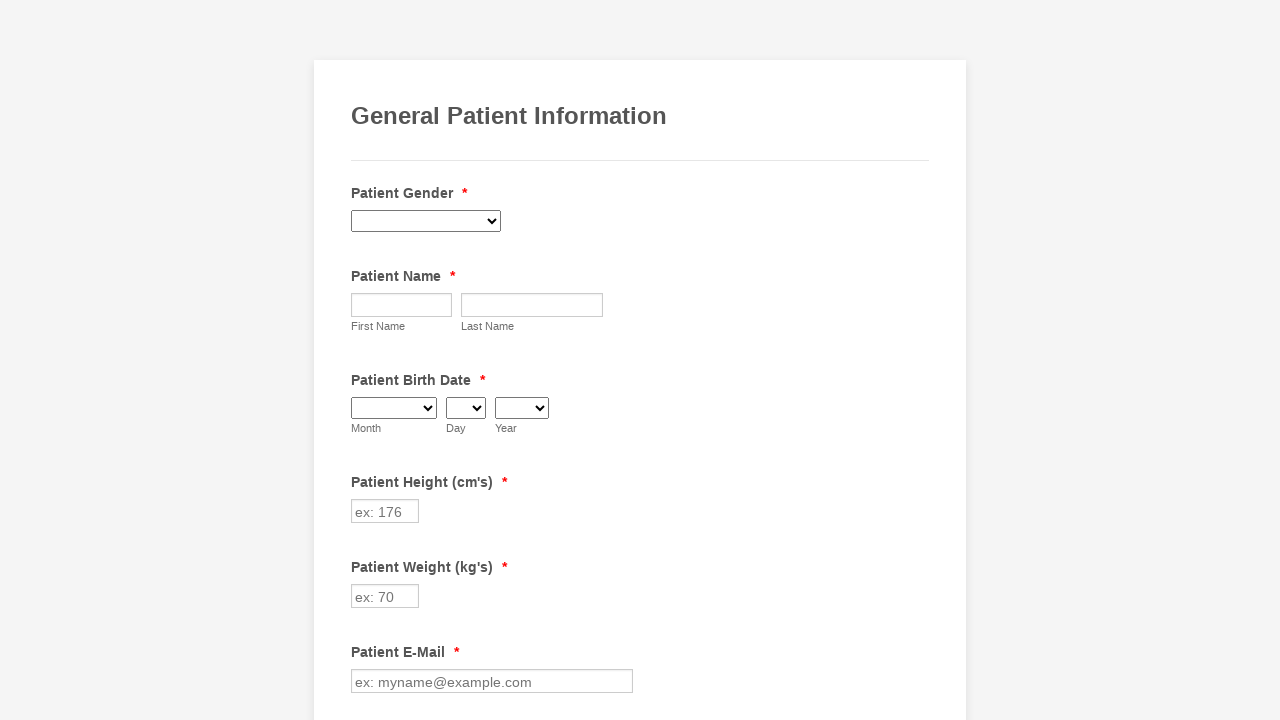

Located all checkboxes on the form
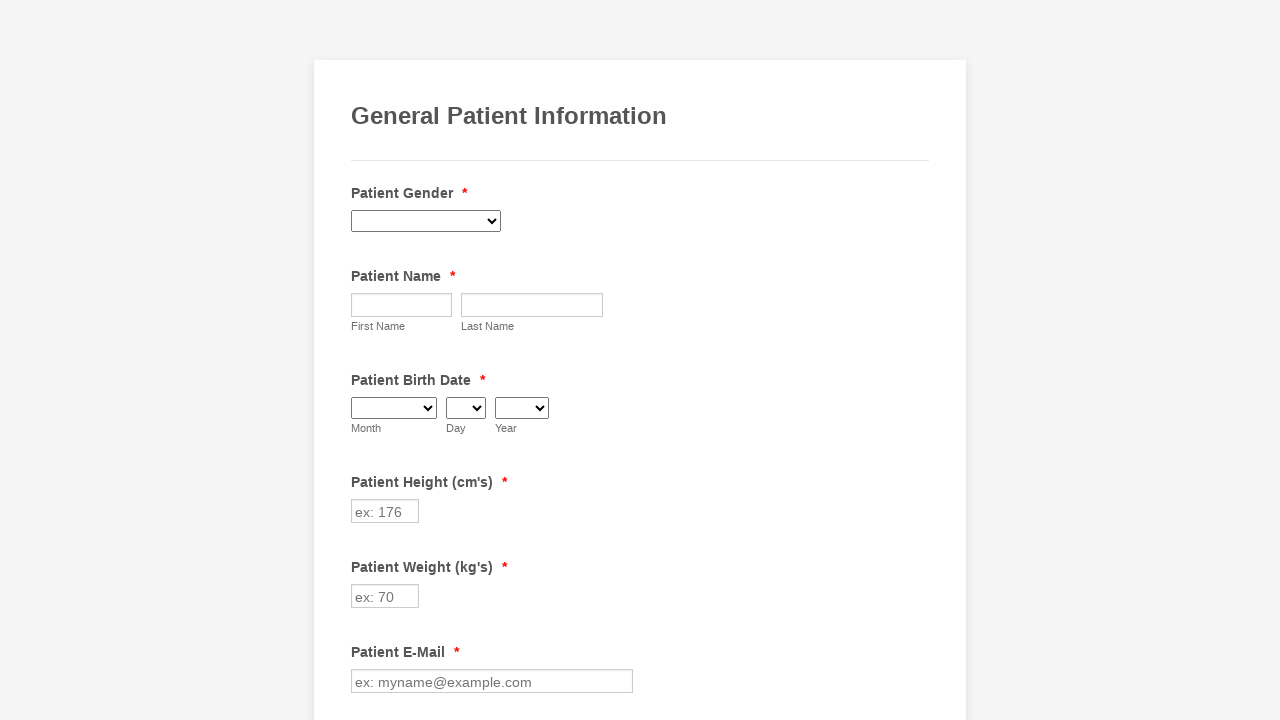

Found 29 checkboxes
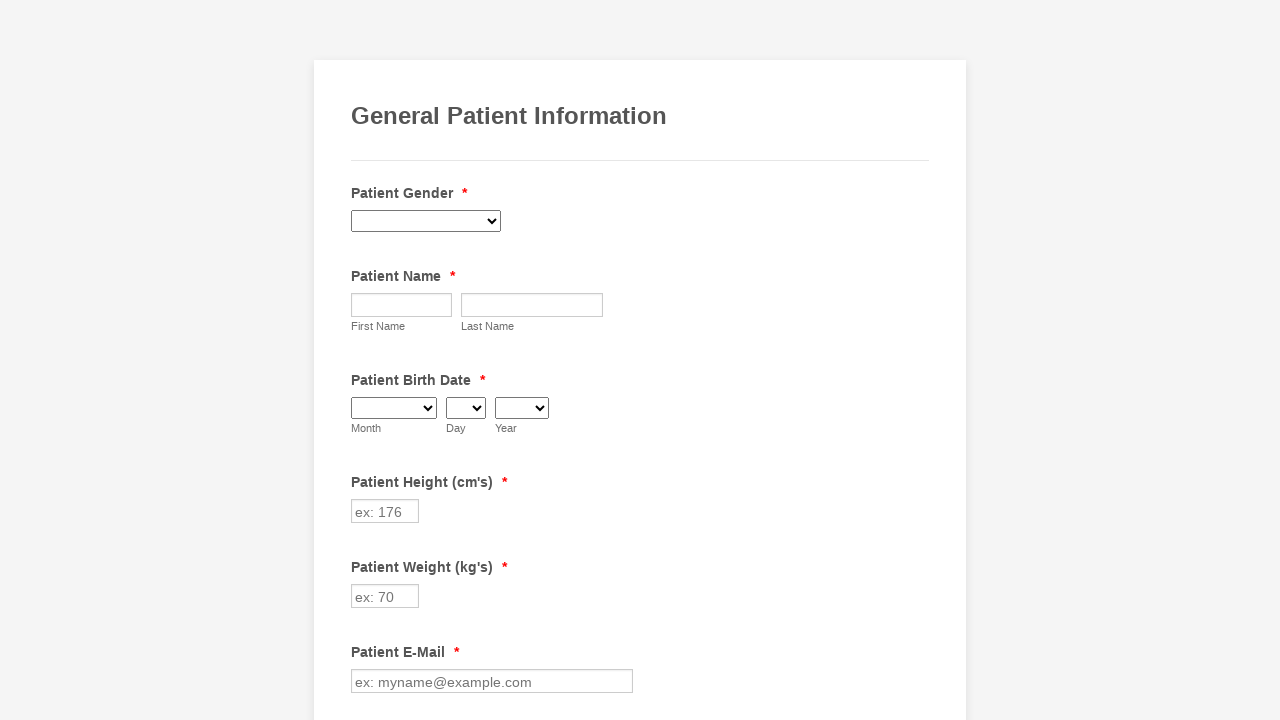

Checked checkbox at index 0 at (362, 360) on div.form-input-wide input[type='checkbox'] >> nth=0
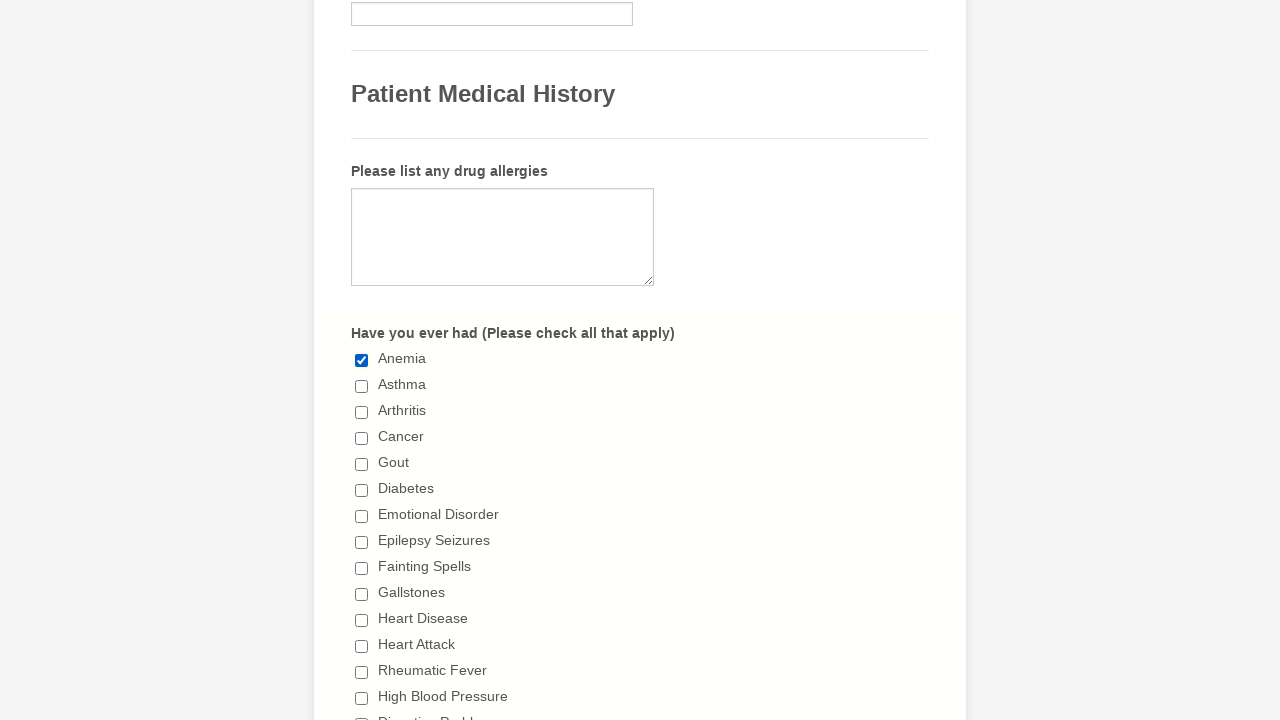

Checked checkbox at index 1 at (362, 386) on div.form-input-wide input[type='checkbox'] >> nth=1
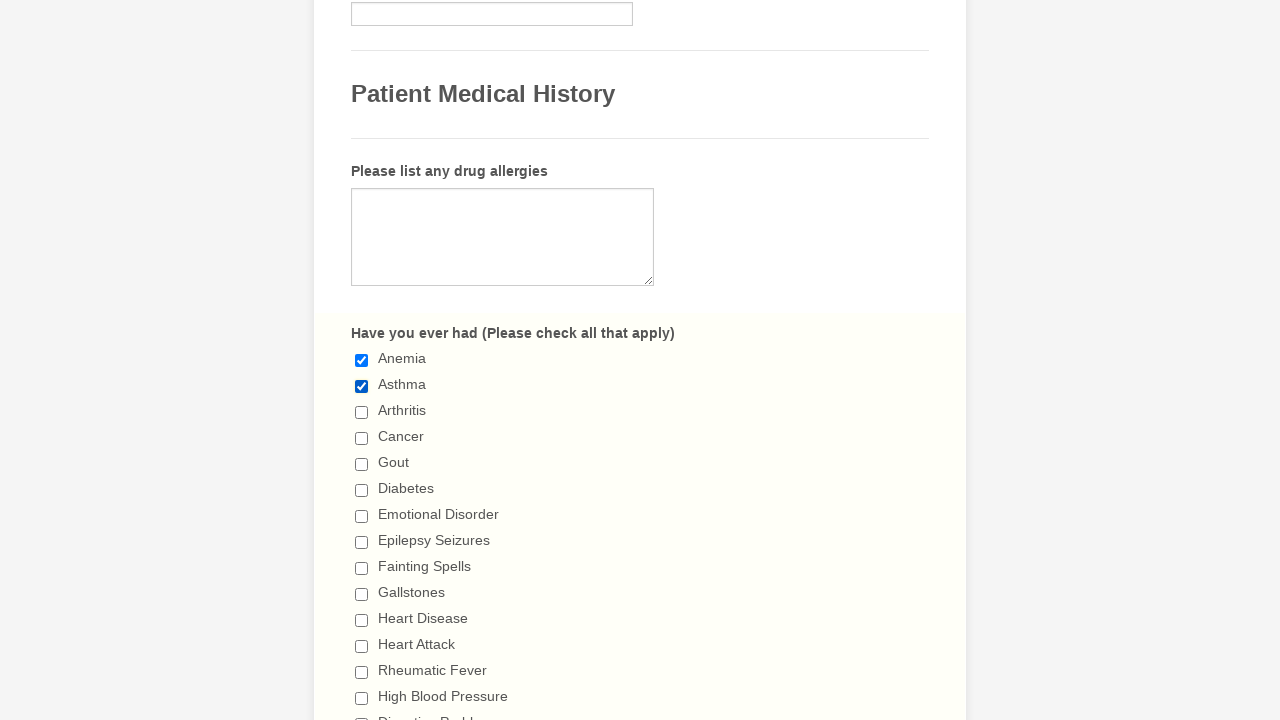

Checked checkbox at index 2 at (362, 412) on div.form-input-wide input[type='checkbox'] >> nth=2
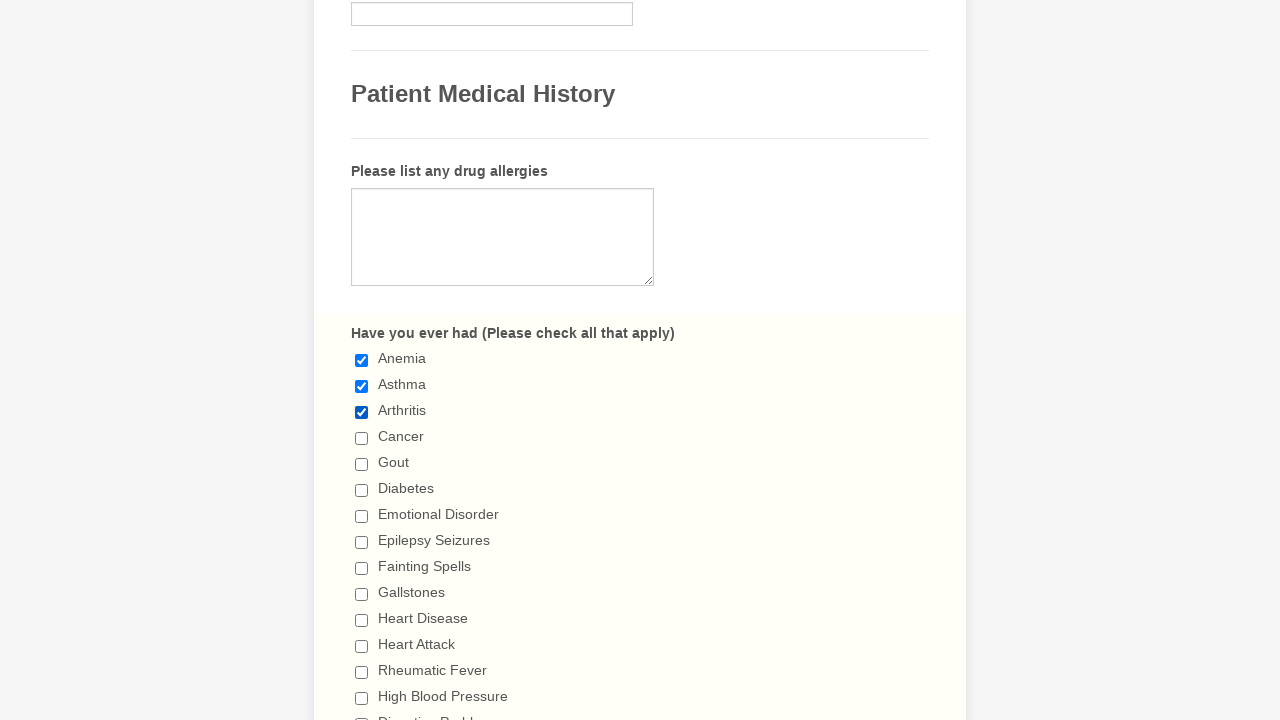

Checked checkbox at index 3 at (362, 438) on div.form-input-wide input[type='checkbox'] >> nth=3
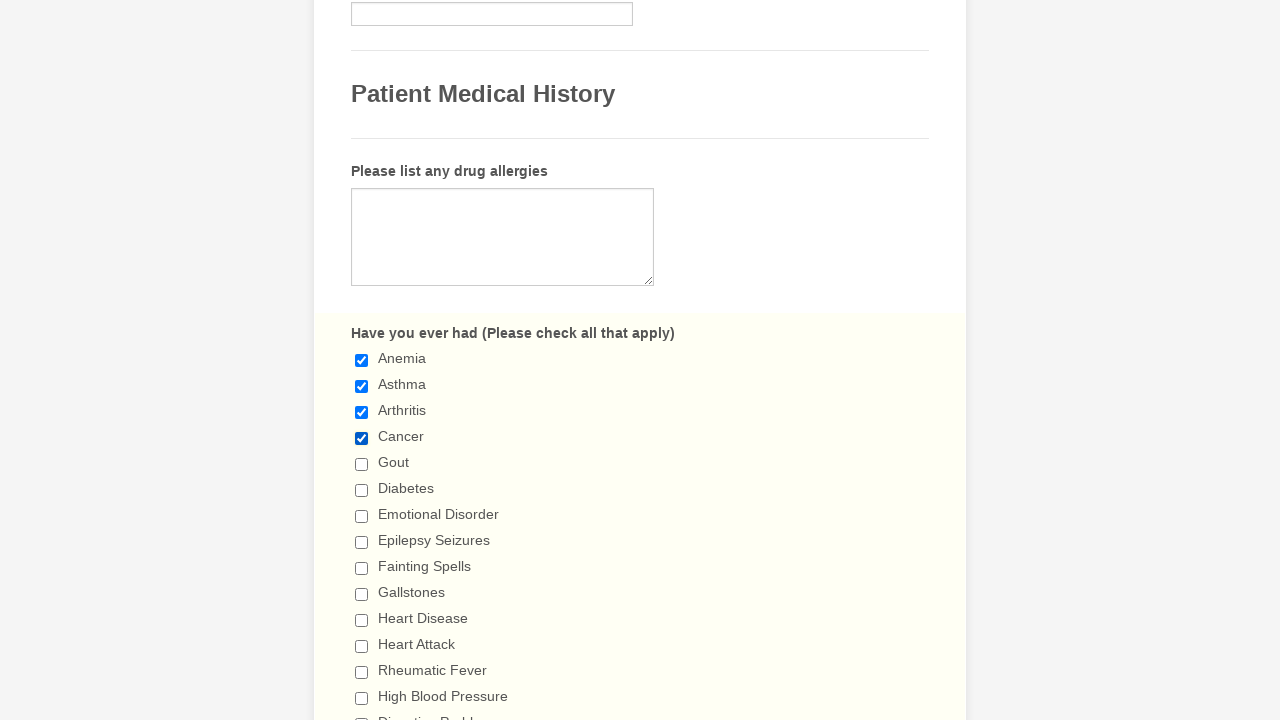

Checked checkbox at index 4 at (362, 464) on div.form-input-wide input[type='checkbox'] >> nth=4
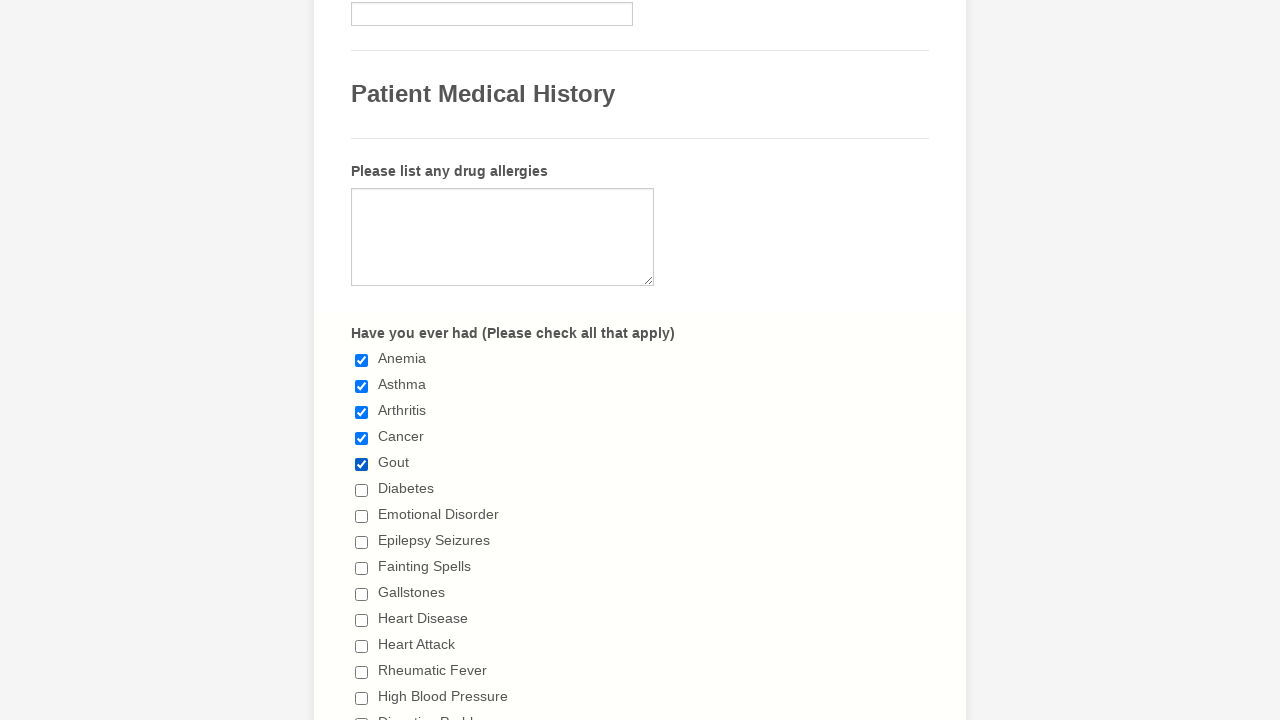

Checked checkbox at index 5 at (362, 490) on div.form-input-wide input[type='checkbox'] >> nth=5
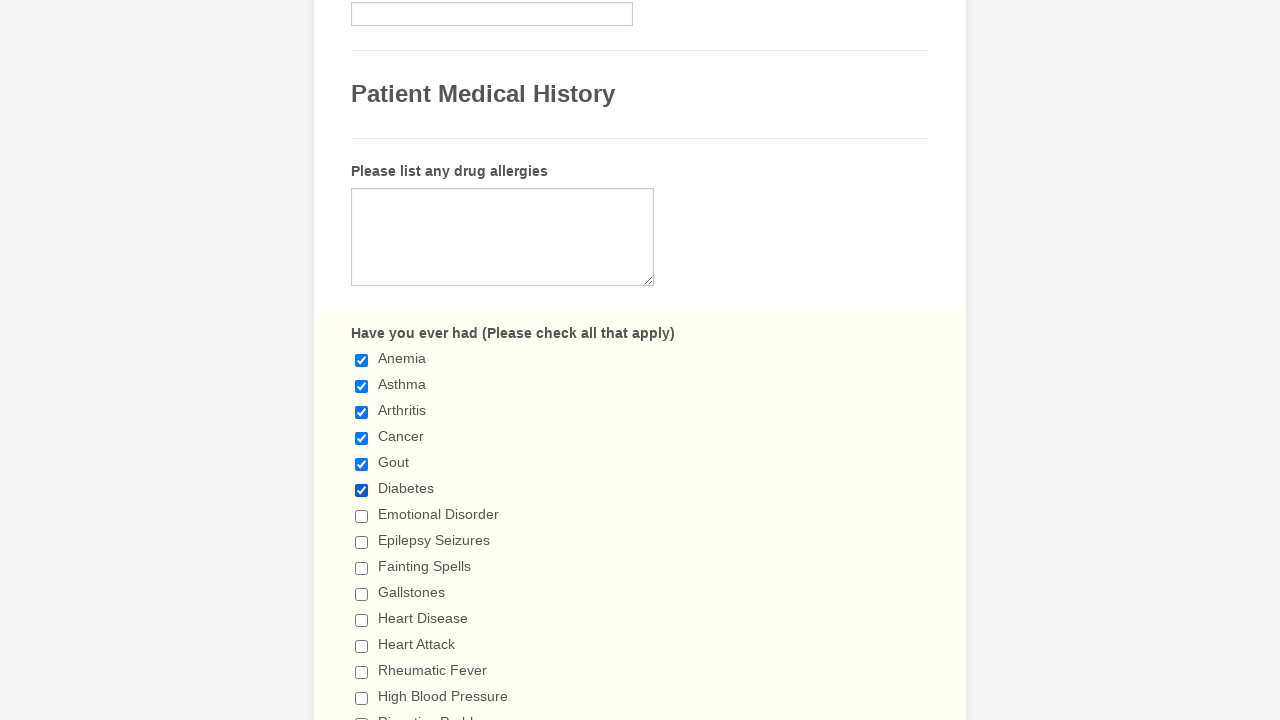

Checked checkbox at index 6 at (362, 516) on div.form-input-wide input[type='checkbox'] >> nth=6
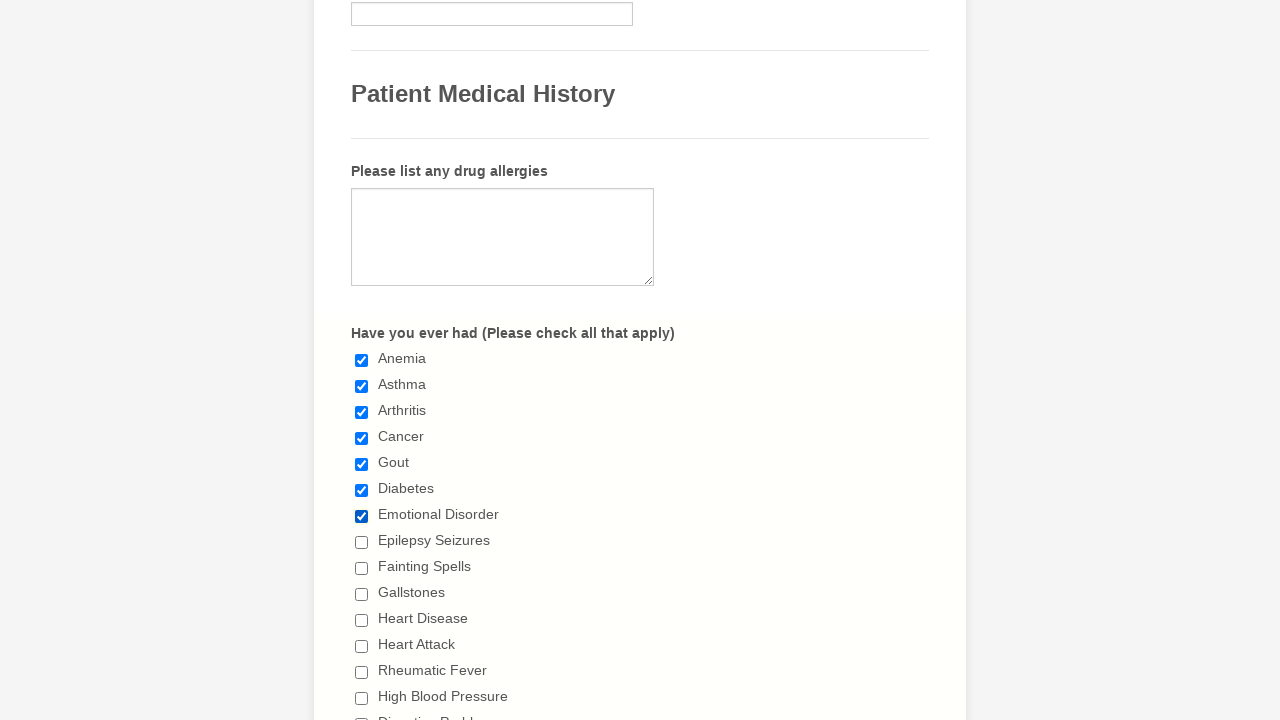

Checked checkbox at index 7 at (362, 542) on div.form-input-wide input[type='checkbox'] >> nth=7
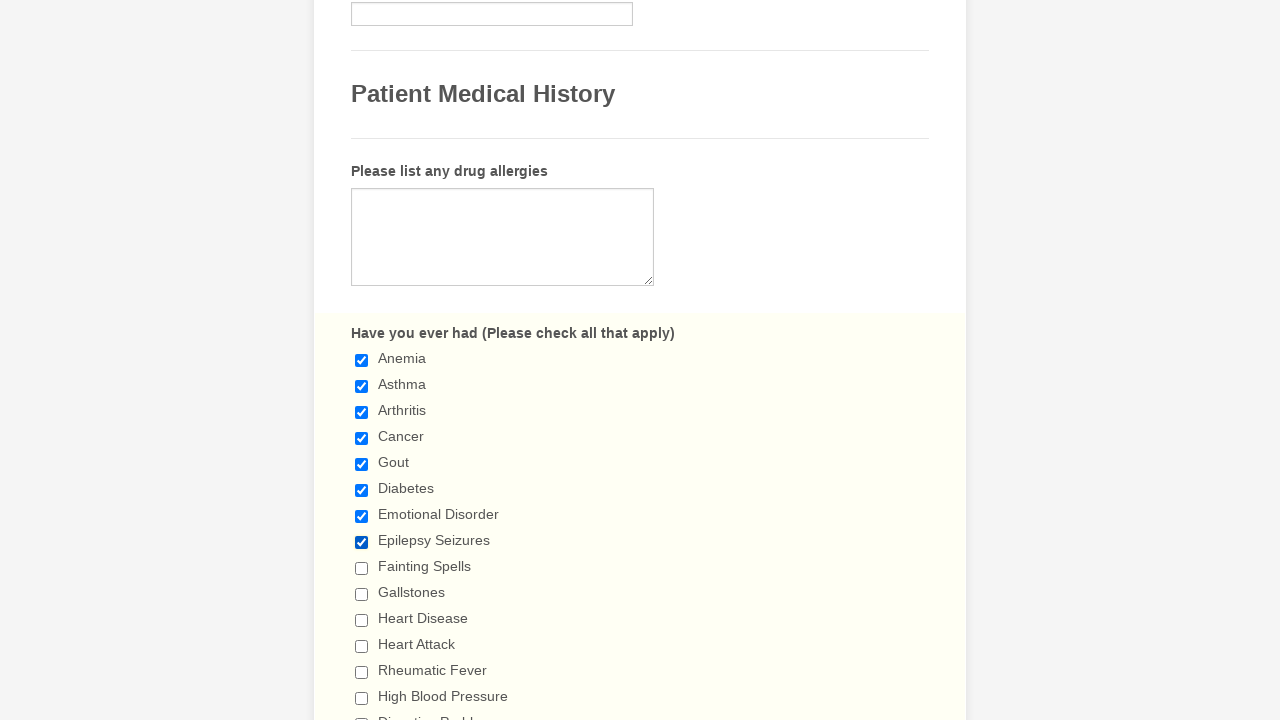

Checked checkbox at index 8 at (362, 568) on div.form-input-wide input[type='checkbox'] >> nth=8
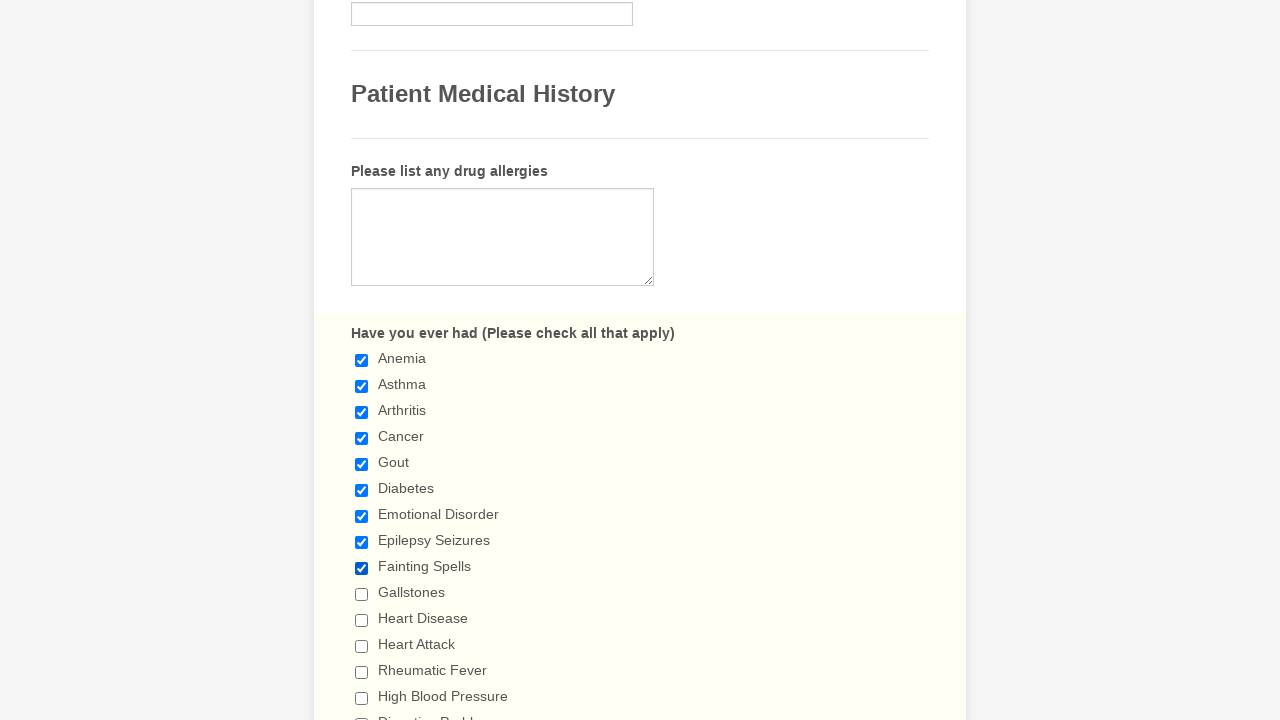

Checked checkbox at index 9 at (362, 594) on div.form-input-wide input[type='checkbox'] >> nth=9
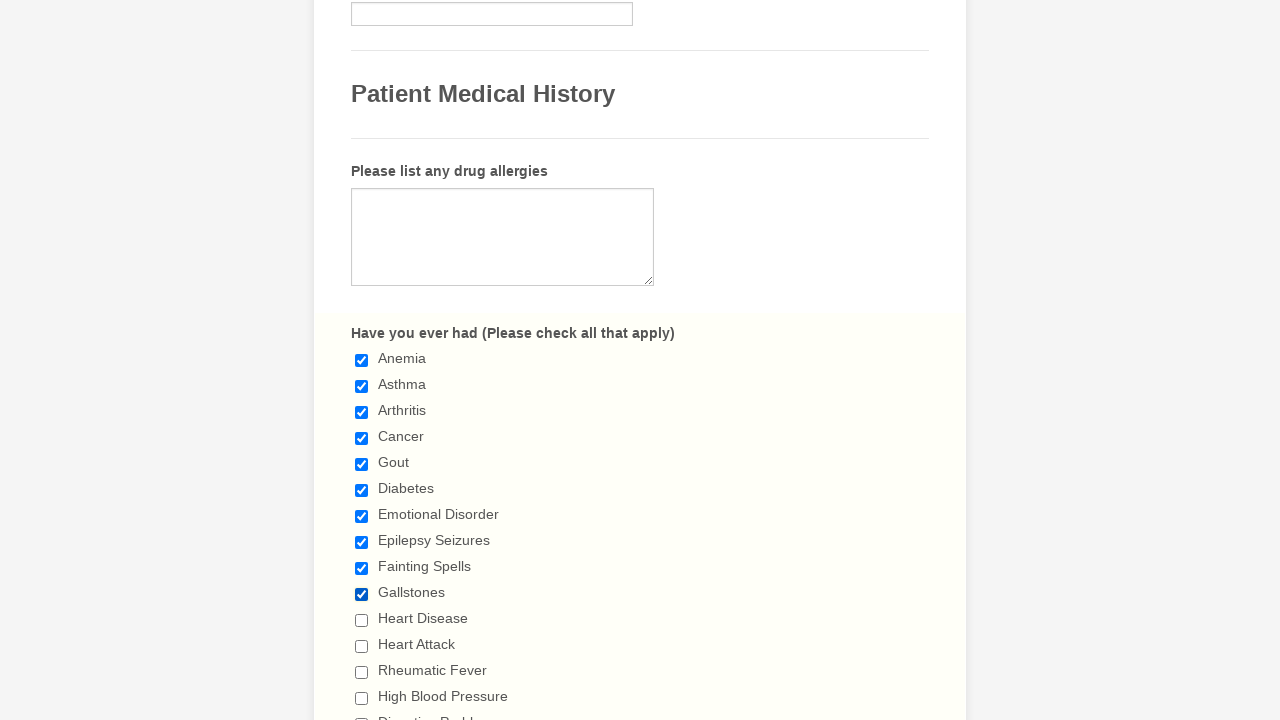

Checked checkbox at index 10 at (362, 620) on div.form-input-wide input[type='checkbox'] >> nth=10
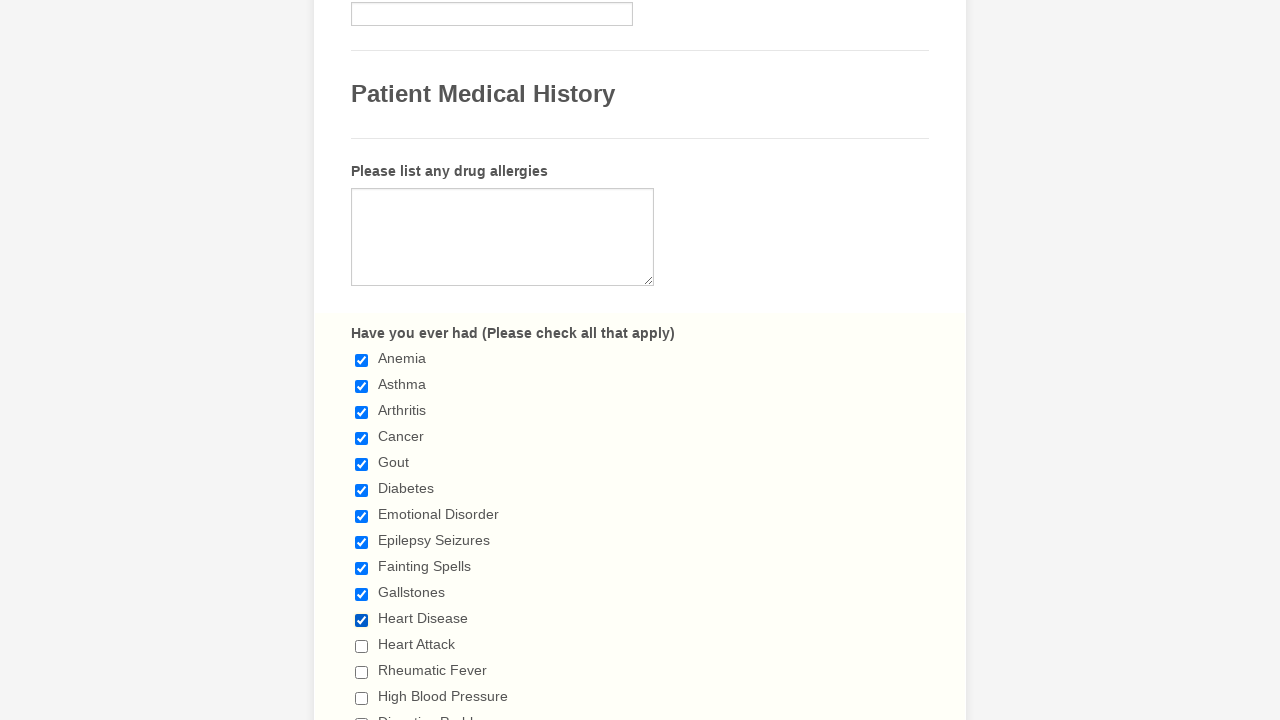

Checked checkbox at index 11 at (362, 646) on div.form-input-wide input[type='checkbox'] >> nth=11
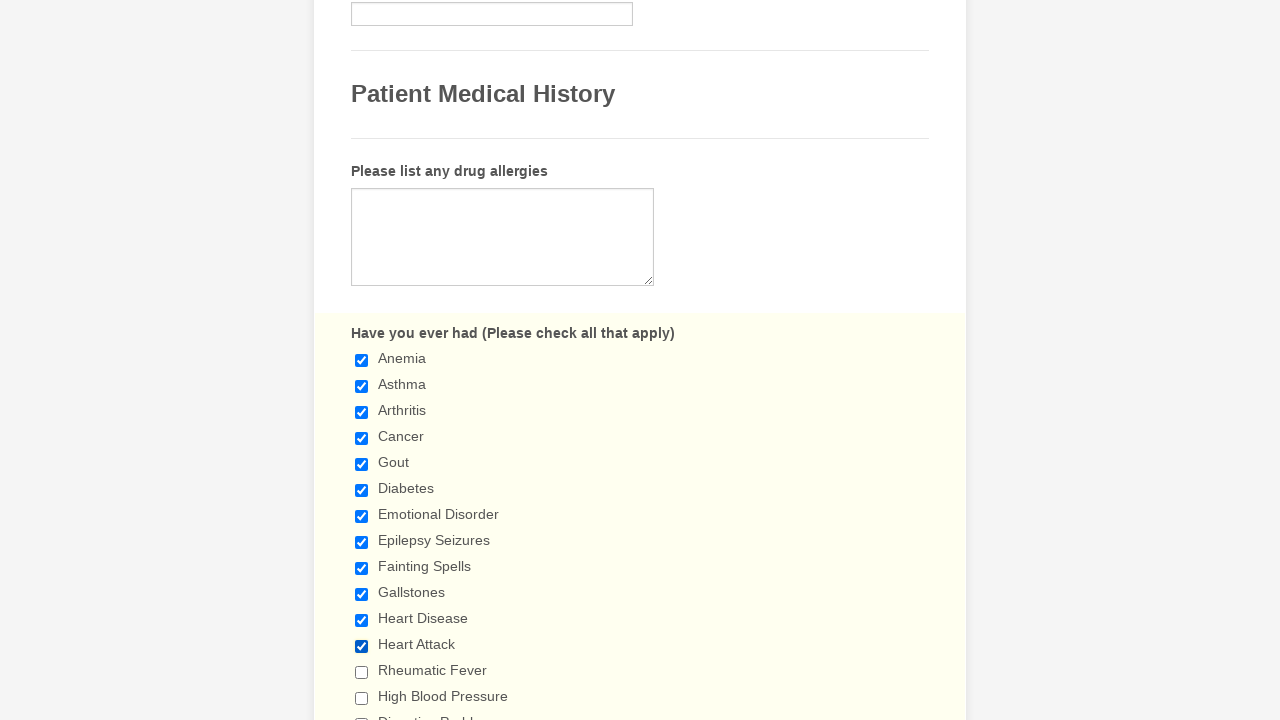

Checked checkbox at index 12 at (362, 672) on div.form-input-wide input[type='checkbox'] >> nth=12
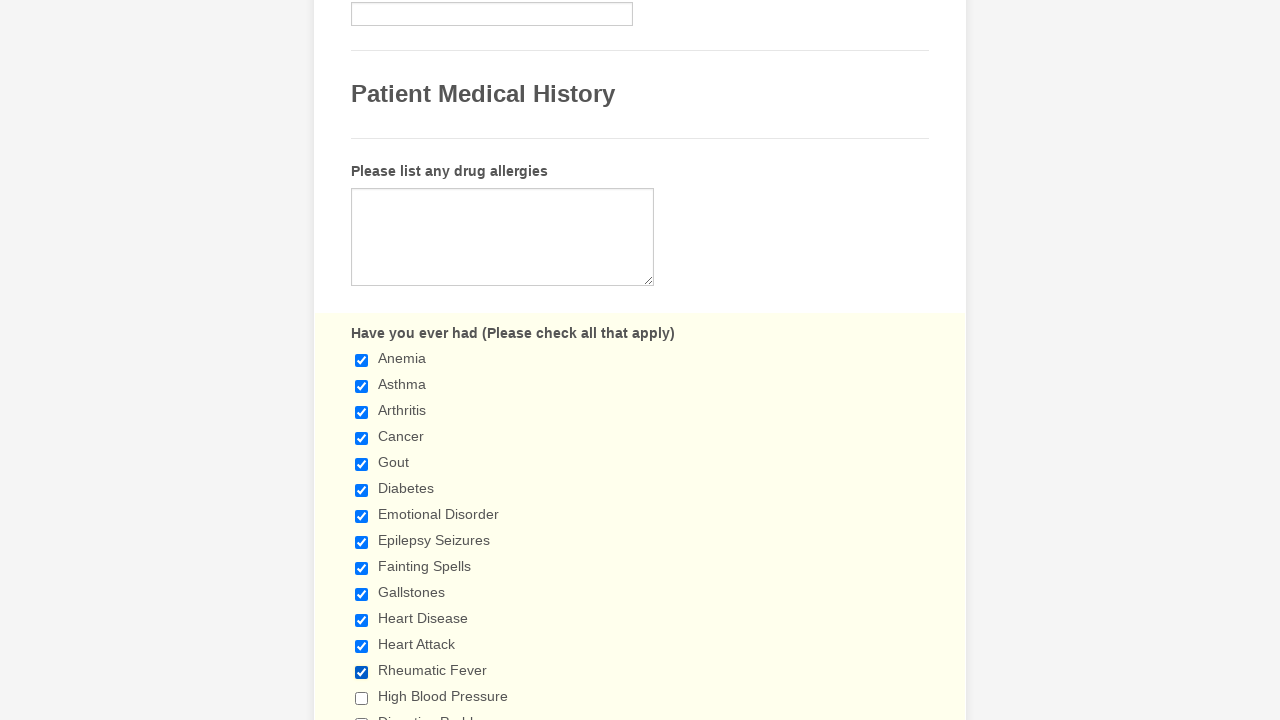

Checked checkbox at index 13 at (362, 698) on div.form-input-wide input[type='checkbox'] >> nth=13
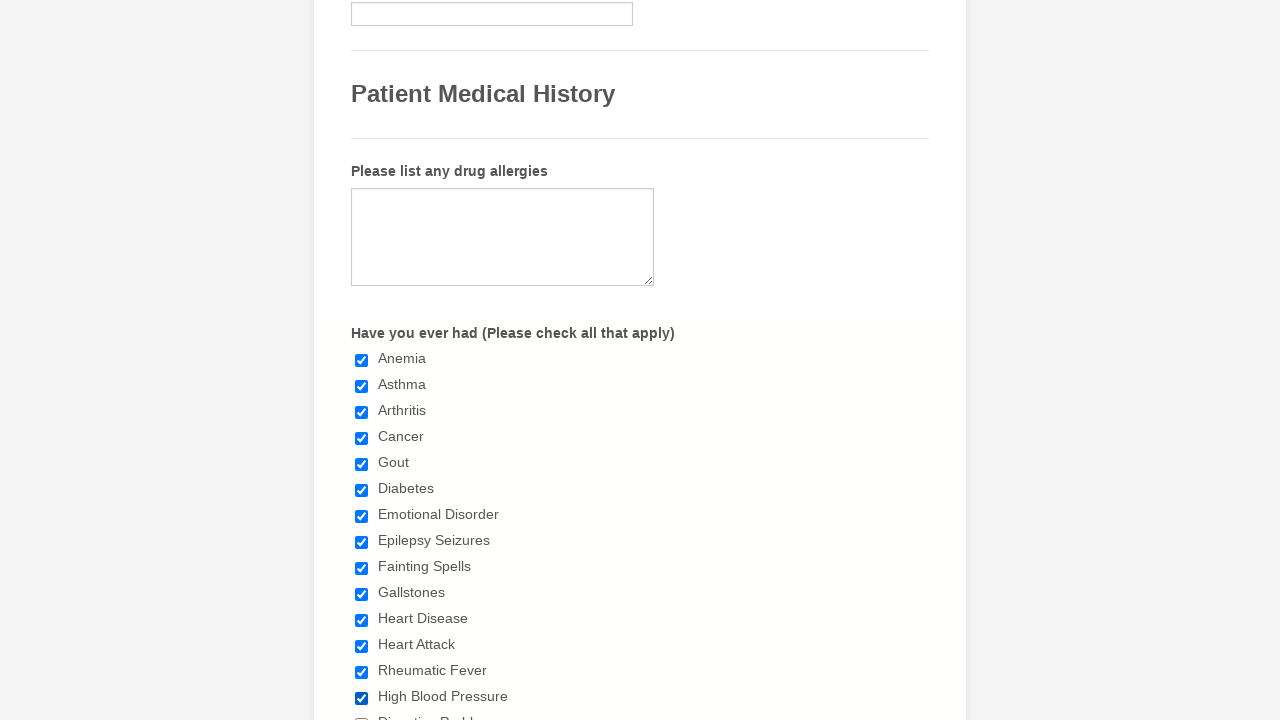

Checked checkbox at index 14 at (362, 714) on div.form-input-wide input[type='checkbox'] >> nth=14
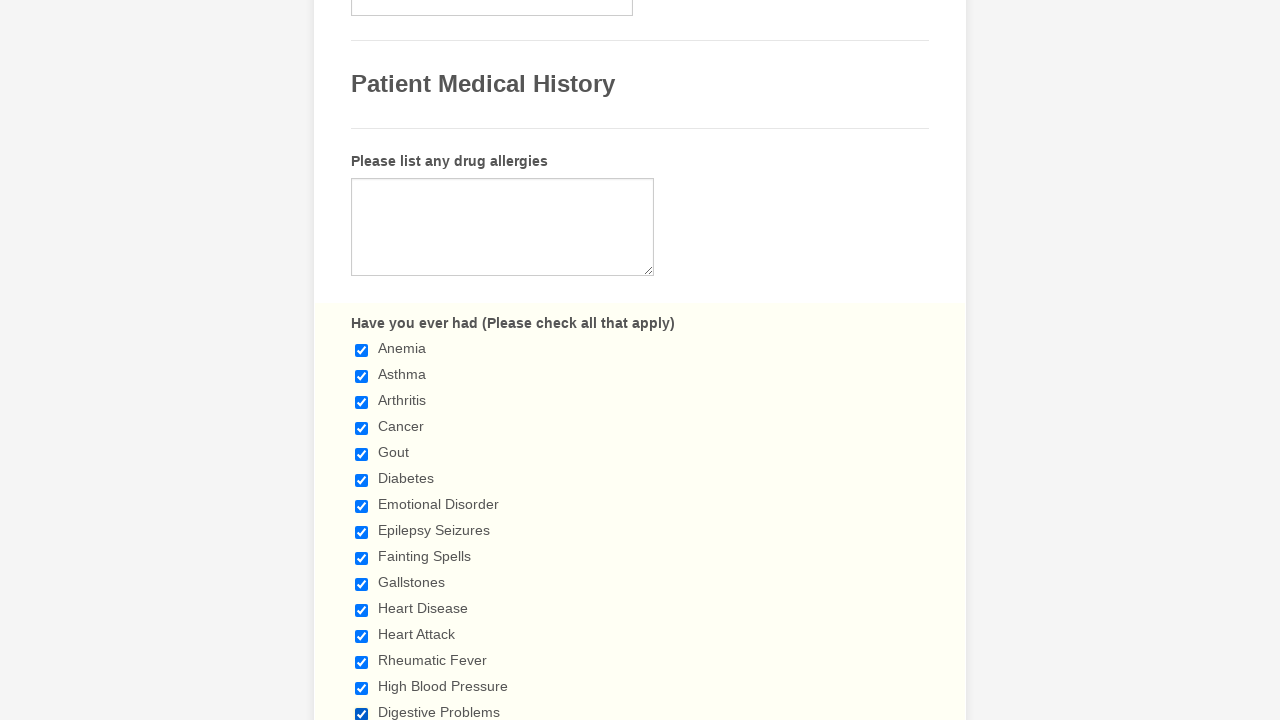

Checked checkbox at index 15 at (362, 360) on div.form-input-wide input[type='checkbox'] >> nth=15
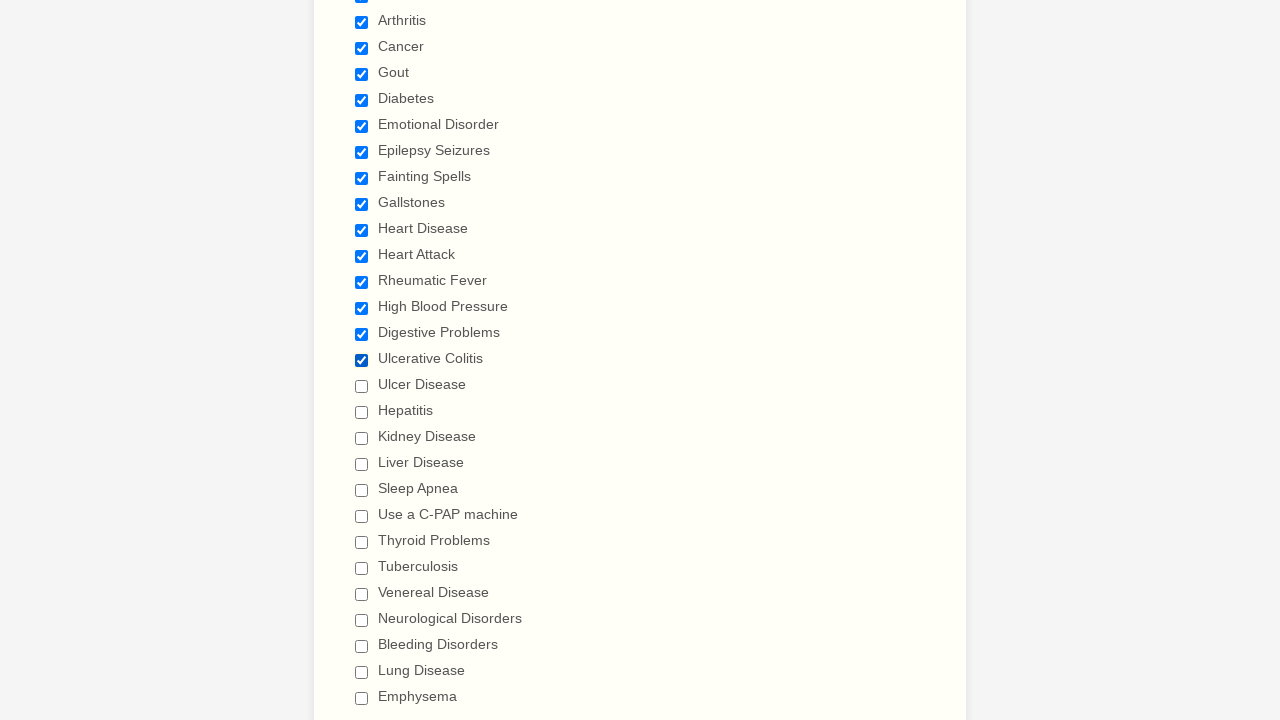

Checked checkbox at index 16 at (362, 386) on div.form-input-wide input[type='checkbox'] >> nth=16
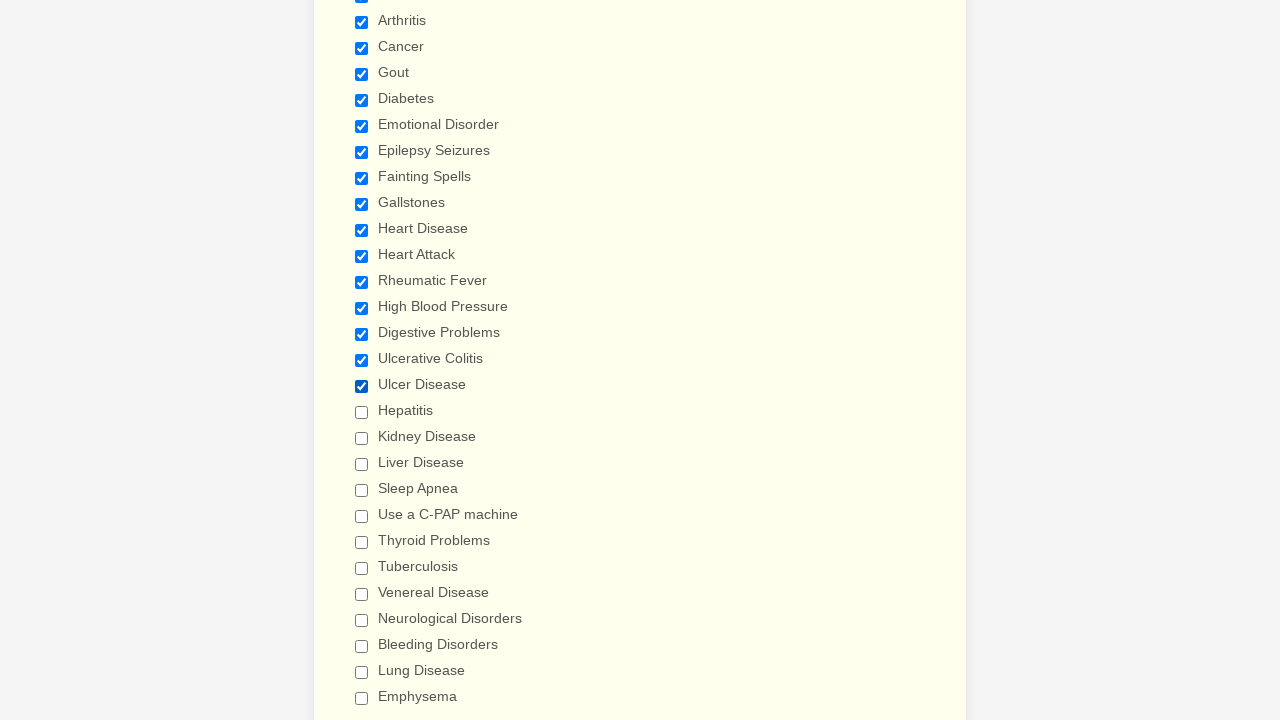

Checked checkbox at index 17 at (362, 412) on div.form-input-wide input[type='checkbox'] >> nth=17
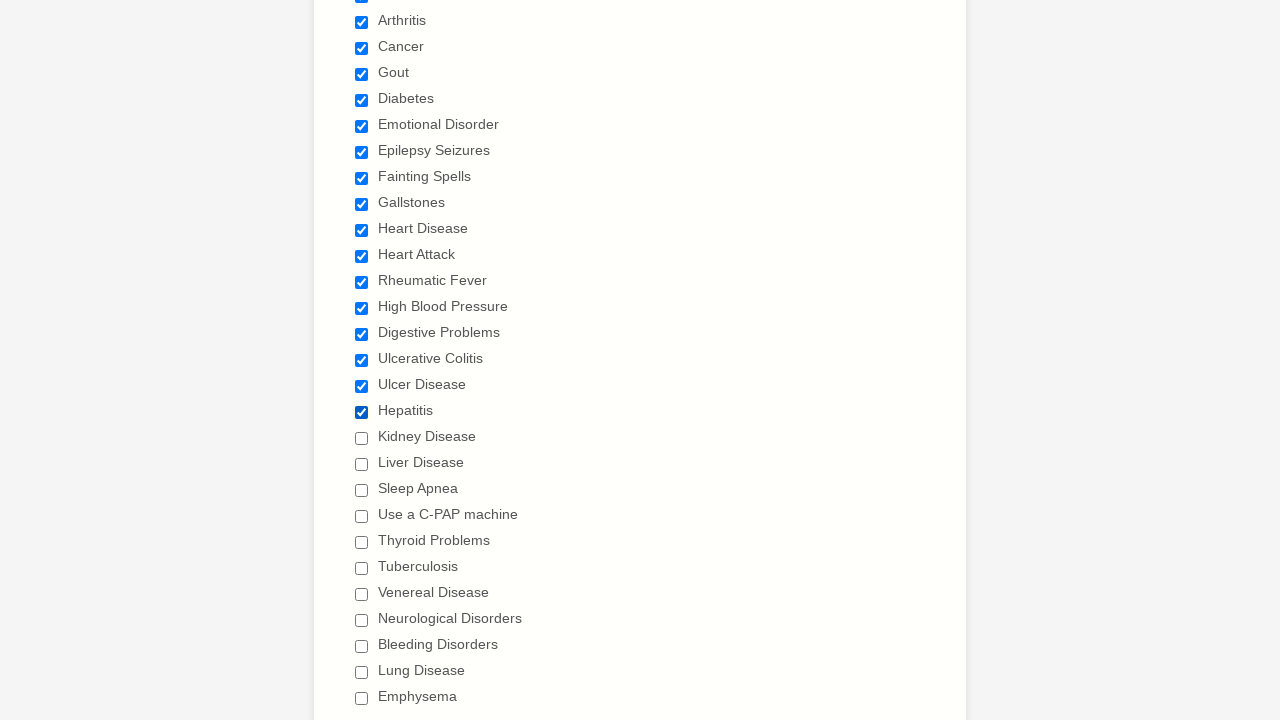

Checked checkbox at index 18 at (362, 438) on div.form-input-wide input[type='checkbox'] >> nth=18
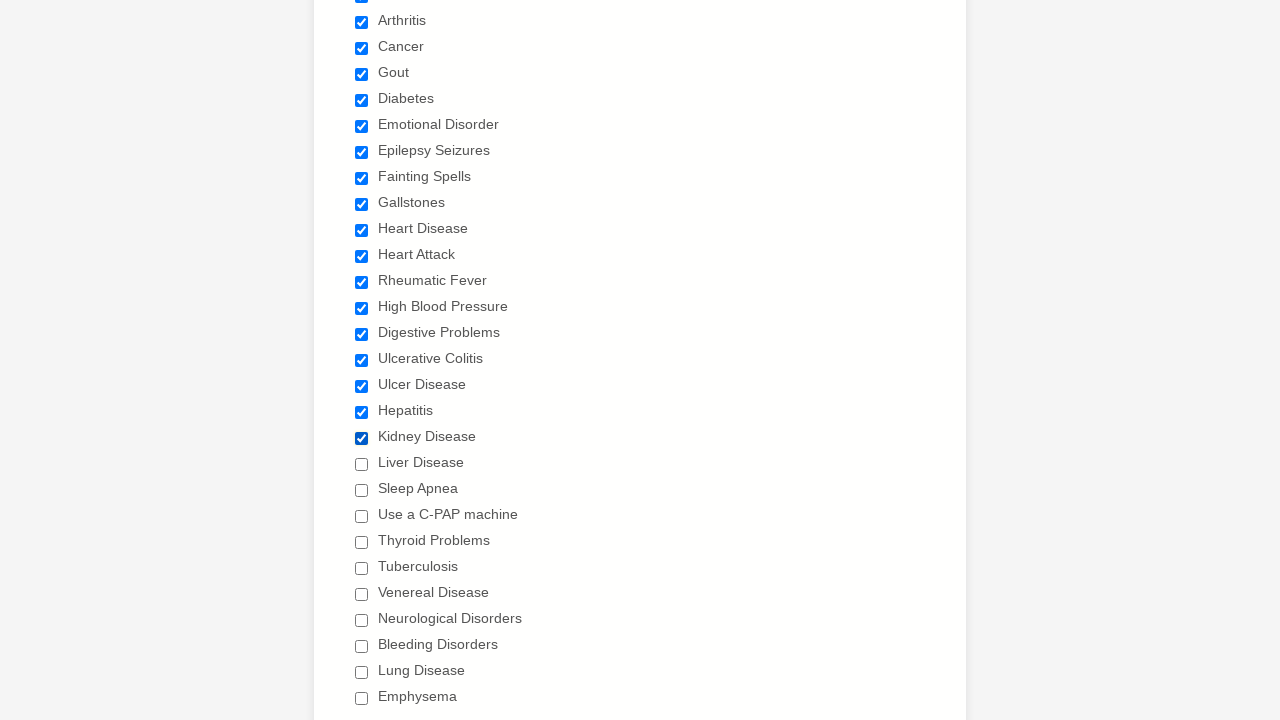

Checked checkbox at index 19 at (362, 464) on div.form-input-wide input[type='checkbox'] >> nth=19
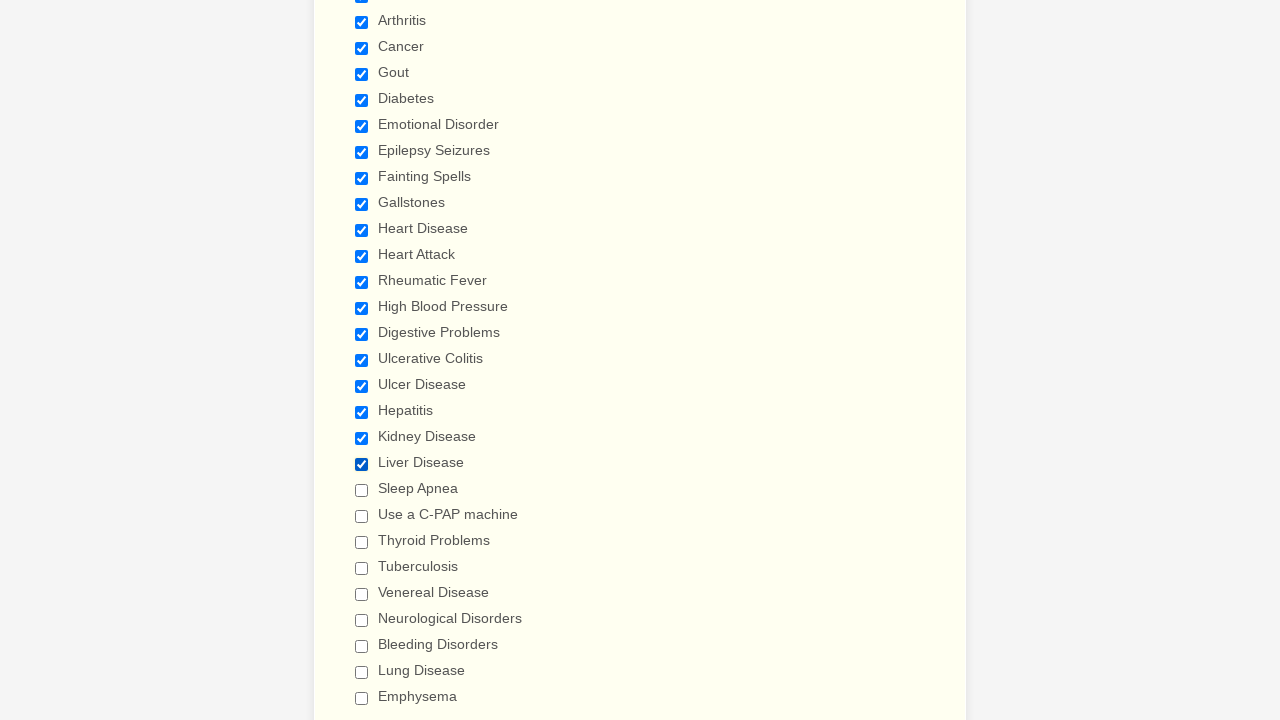

Checked checkbox at index 20 at (362, 490) on div.form-input-wide input[type='checkbox'] >> nth=20
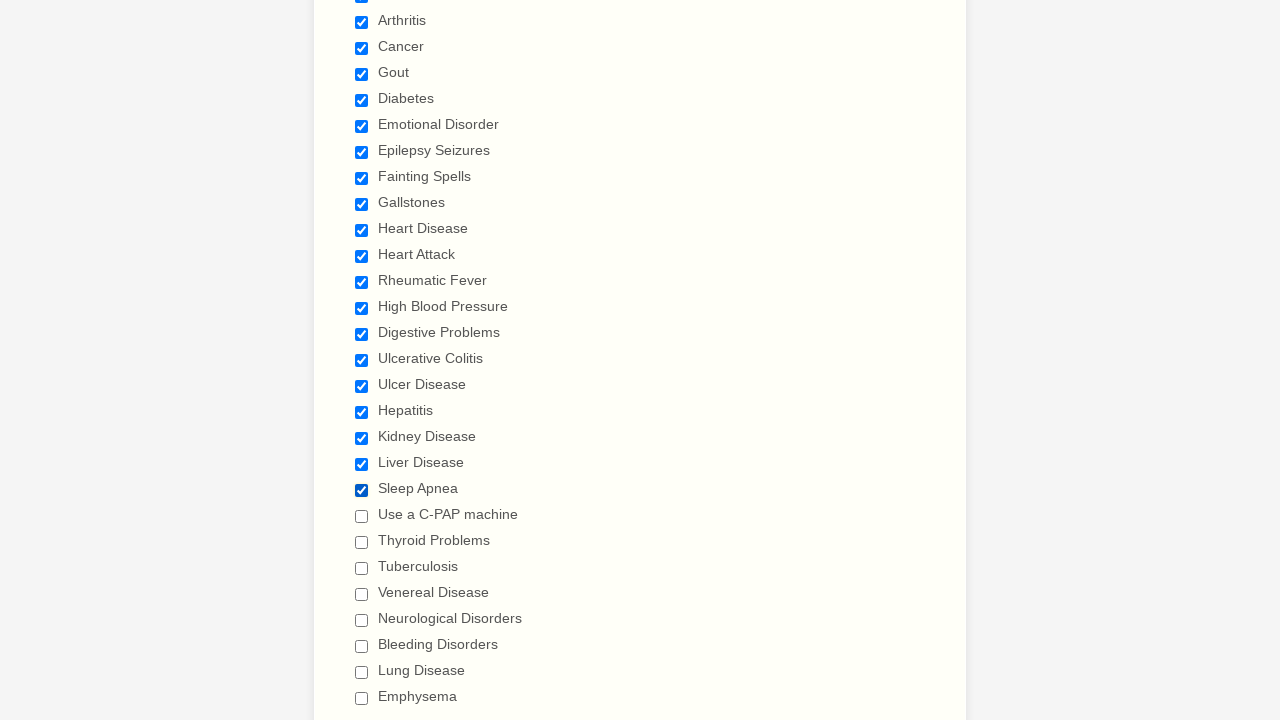

Checked checkbox at index 21 at (362, 516) on div.form-input-wide input[type='checkbox'] >> nth=21
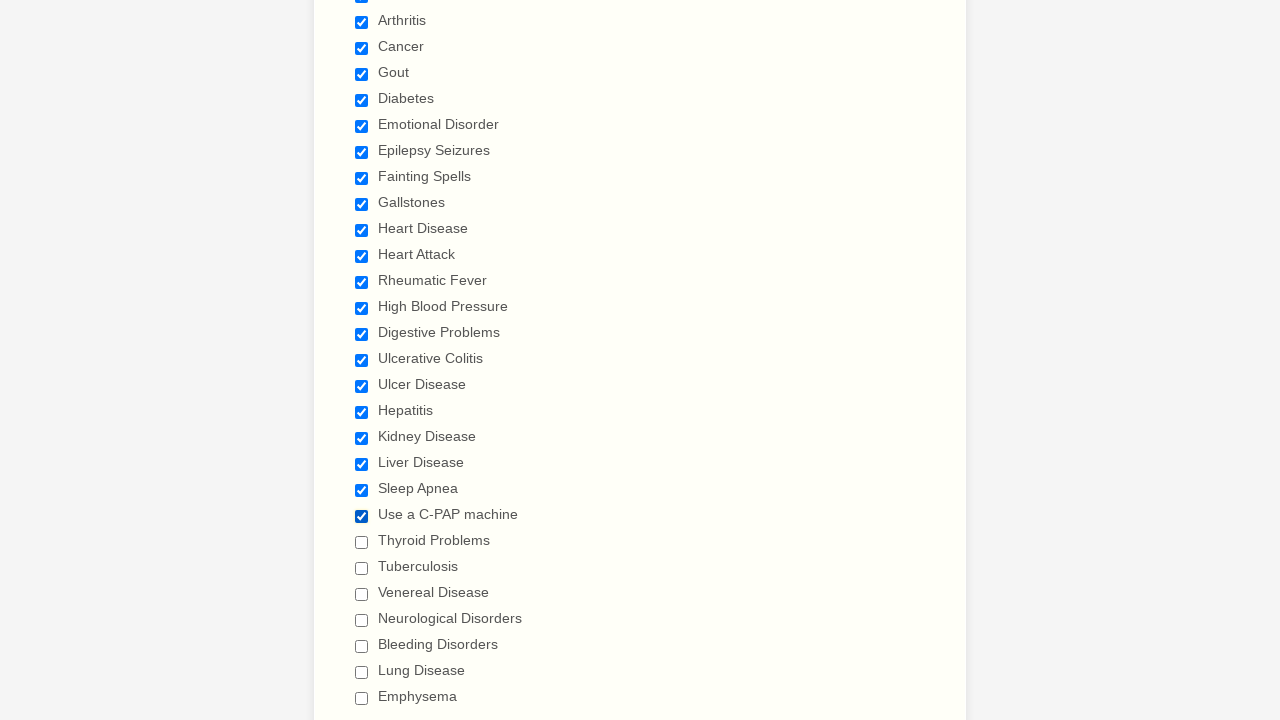

Checked checkbox at index 22 at (362, 542) on div.form-input-wide input[type='checkbox'] >> nth=22
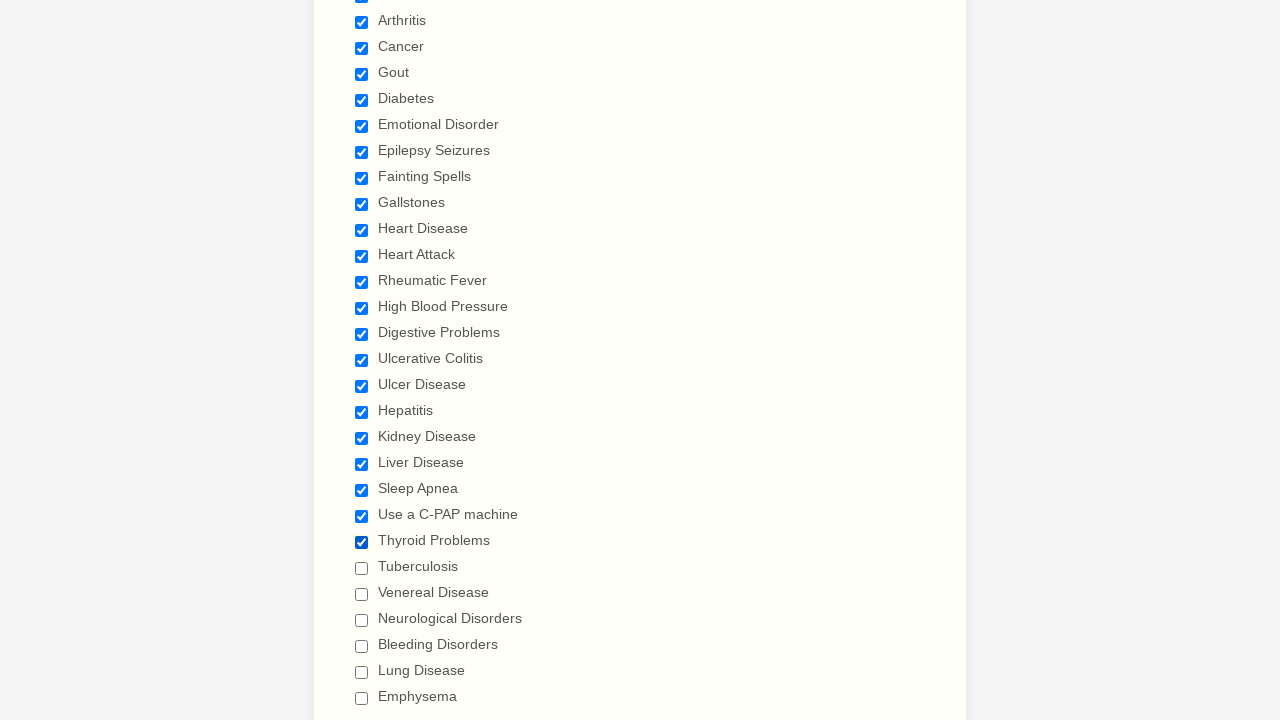

Checked checkbox at index 23 at (362, 568) on div.form-input-wide input[type='checkbox'] >> nth=23
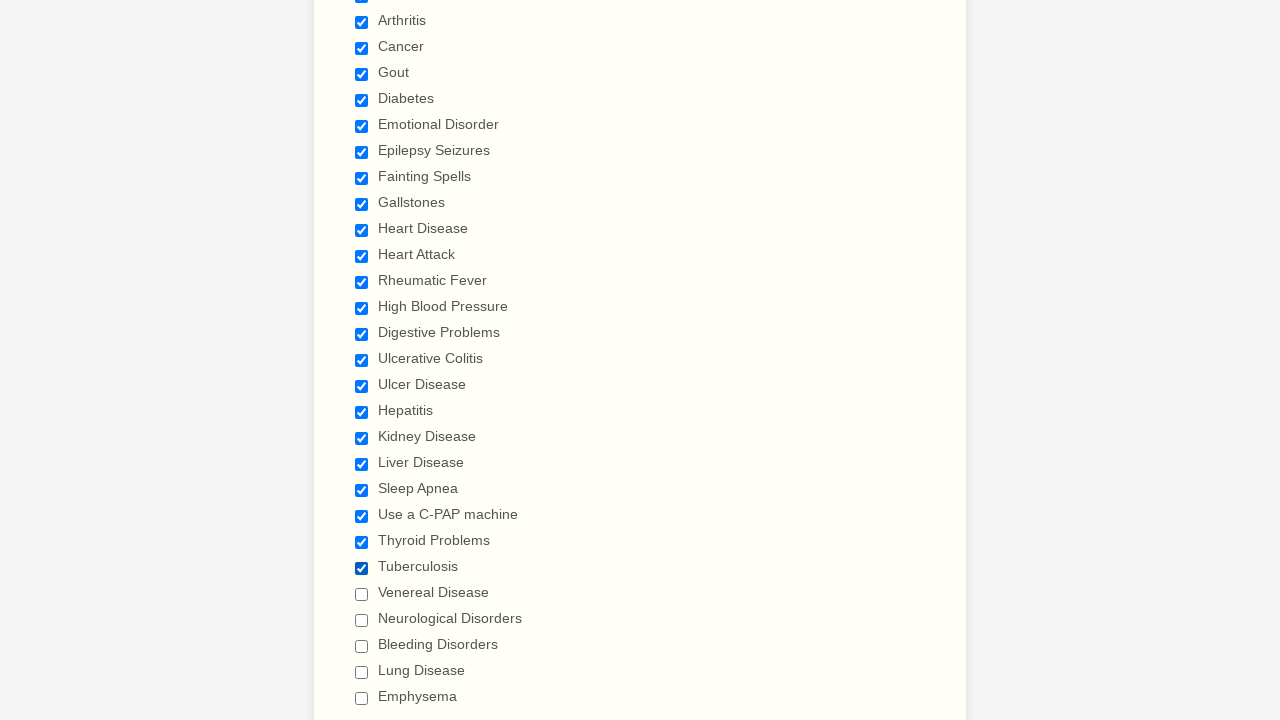

Checked checkbox at index 24 at (362, 594) on div.form-input-wide input[type='checkbox'] >> nth=24
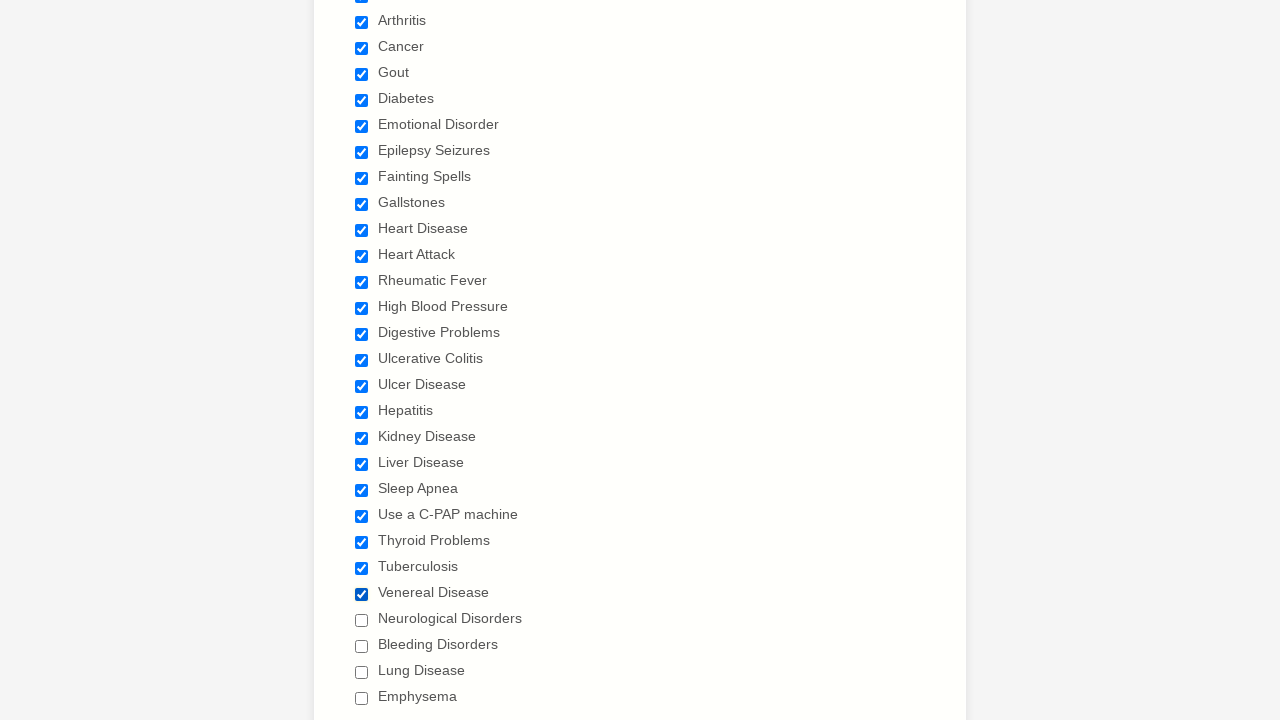

Checked checkbox at index 25 at (362, 620) on div.form-input-wide input[type='checkbox'] >> nth=25
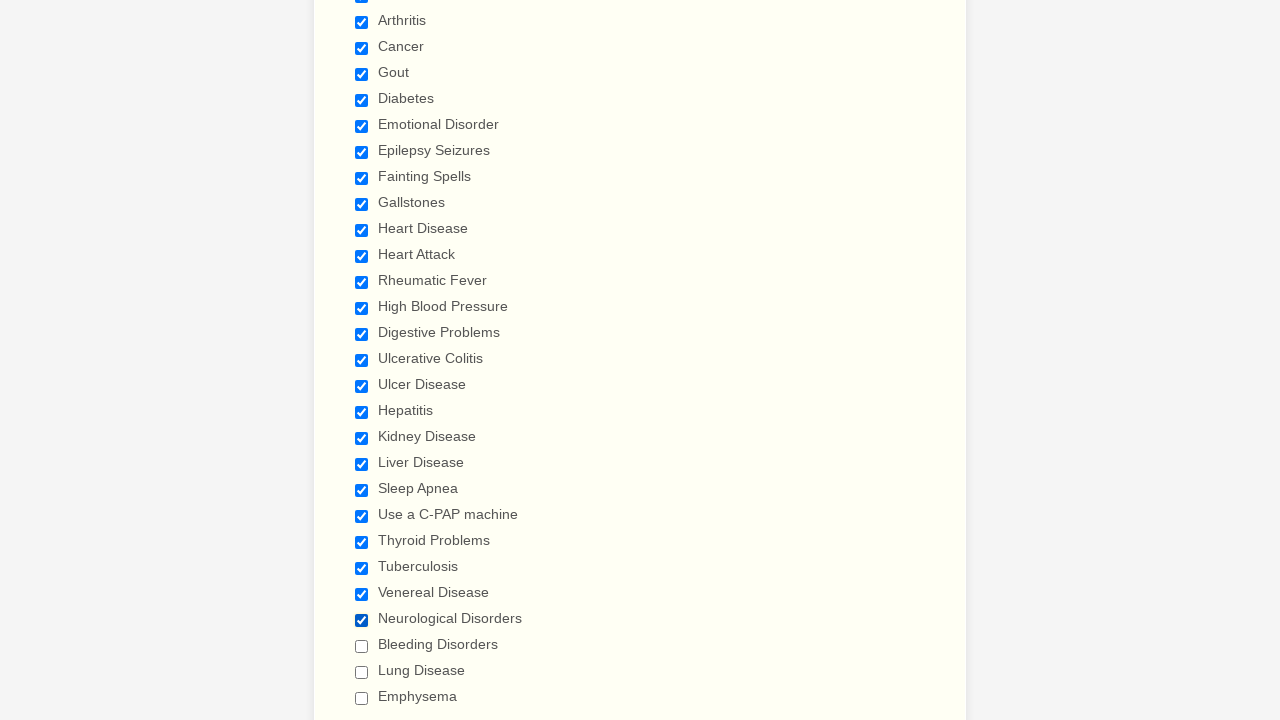

Checked checkbox at index 26 at (362, 646) on div.form-input-wide input[type='checkbox'] >> nth=26
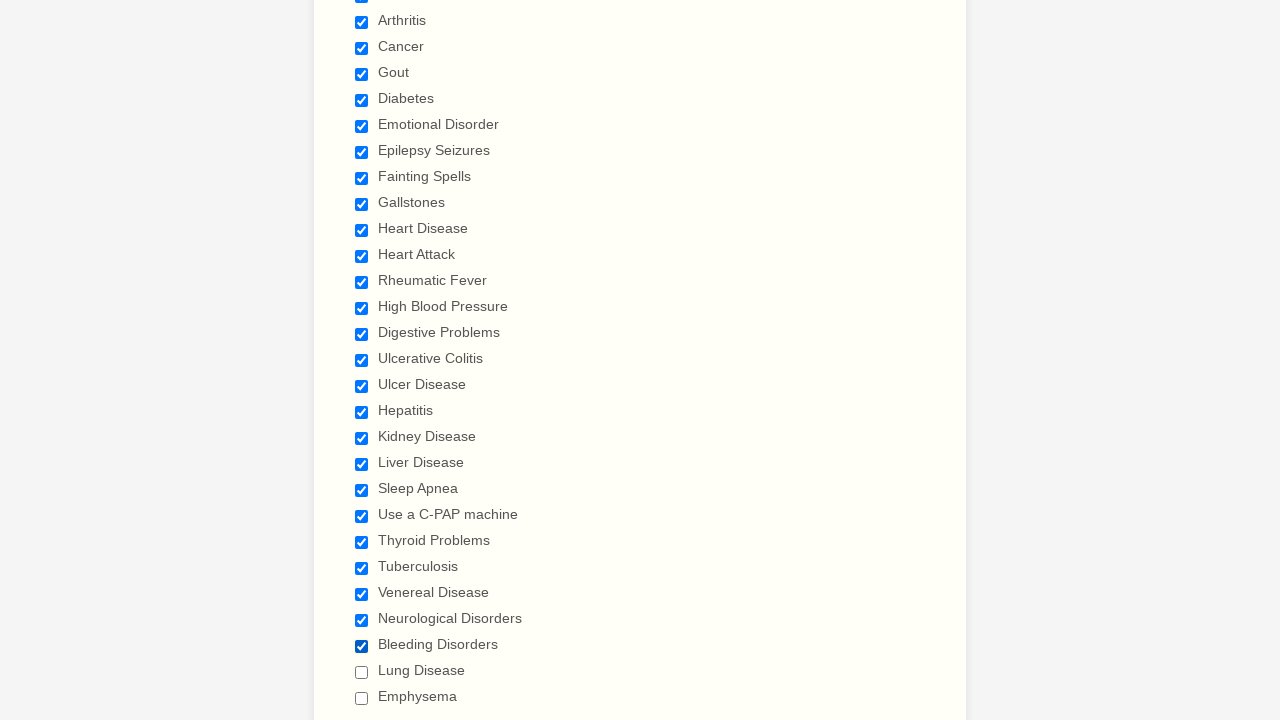

Checked checkbox at index 27 at (362, 672) on div.form-input-wide input[type='checkbox'] >> nth=27
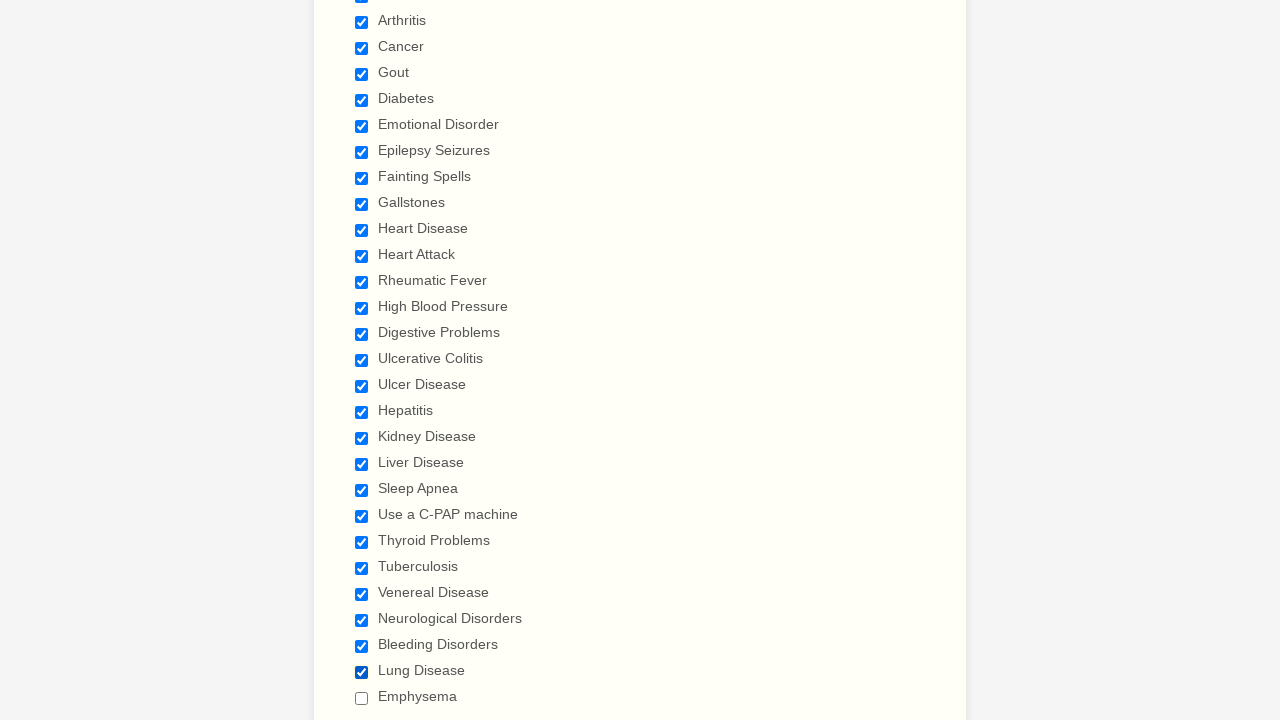

Checked checkbox at index 28 at (362, 698) on div.form-input-wide input[type='checkbox'] >> nth=28
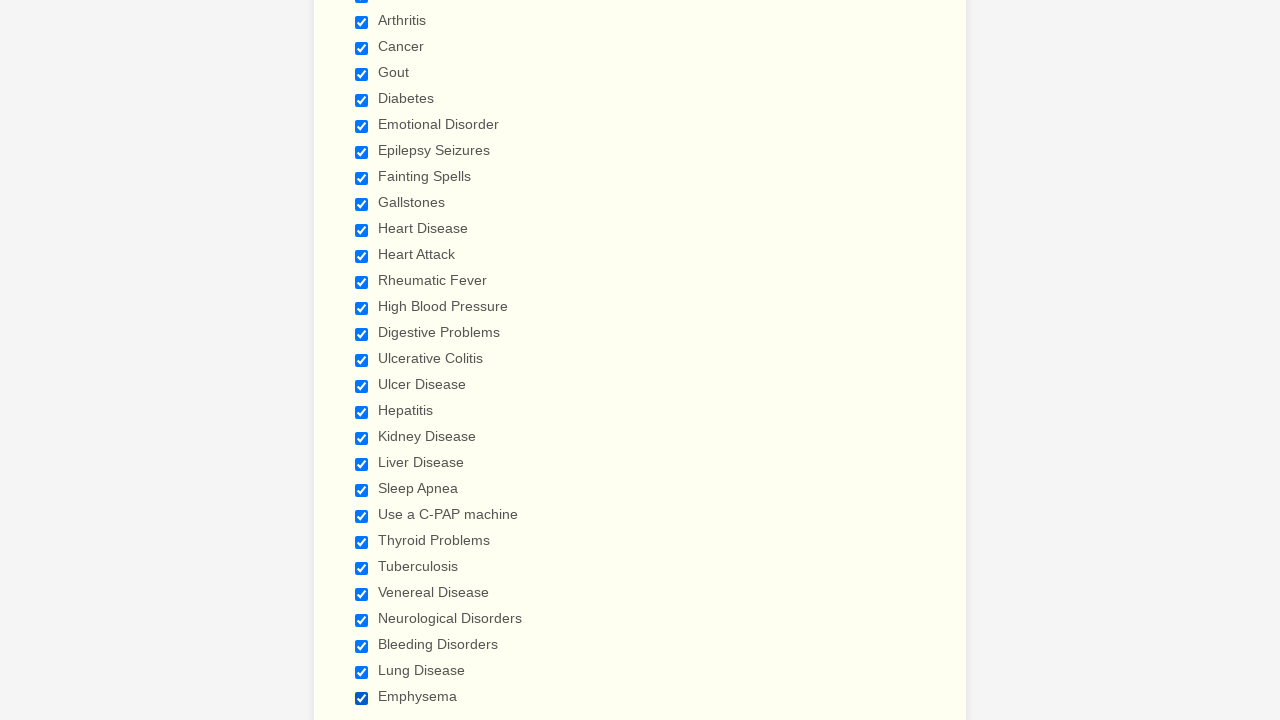

Refreshed page to reset all checkboxes
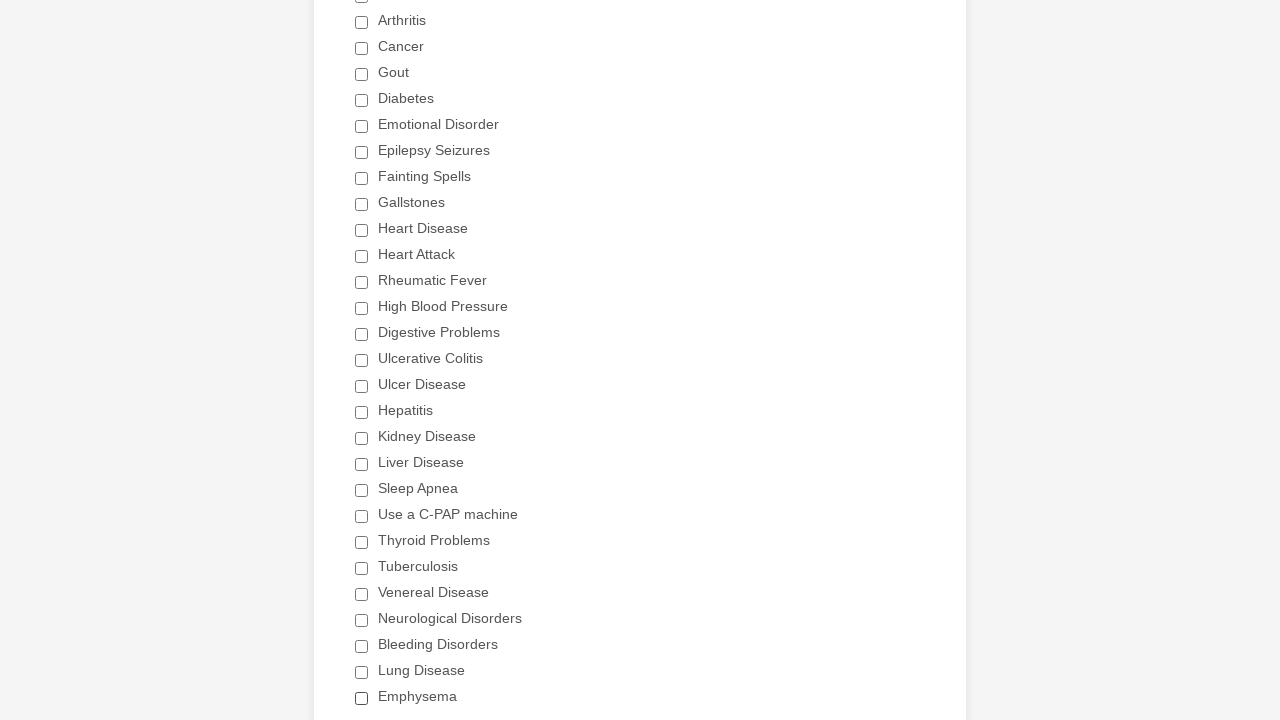

Located all checkboxes again after page refresh
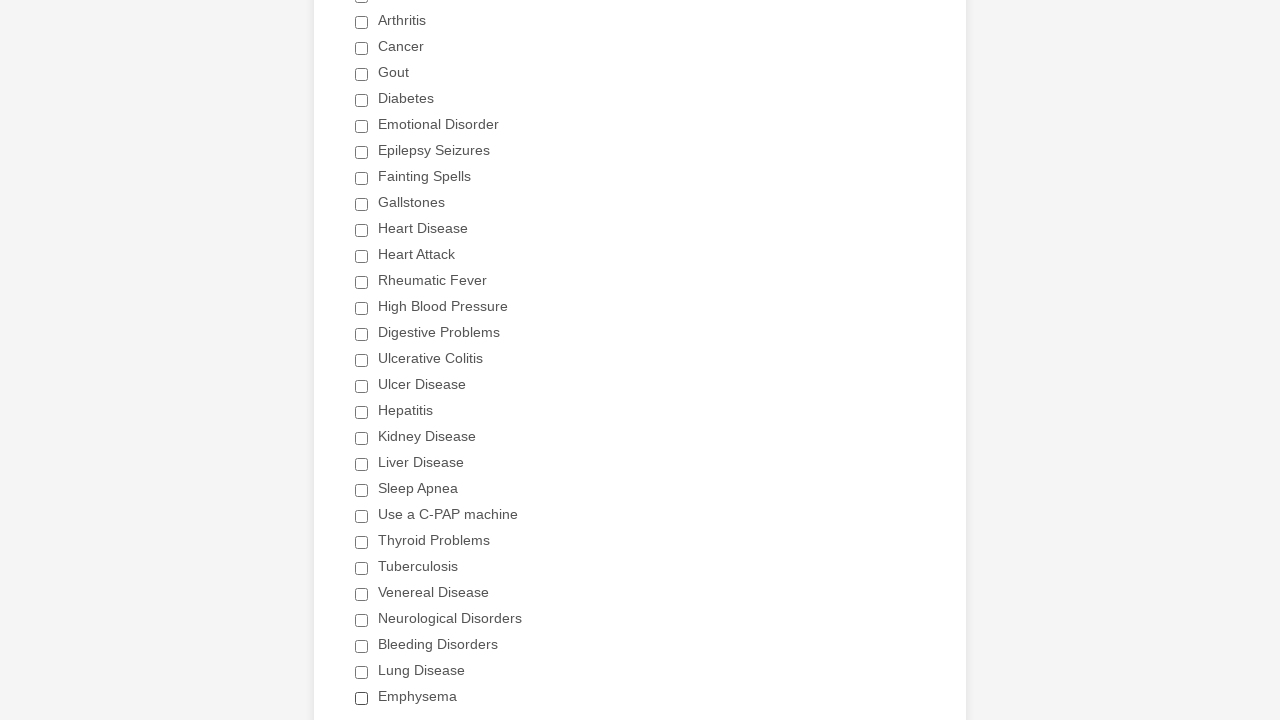

Checked the Hepatitis checkbox at (362, 412) on div.form-input-wide input[type='checkbox'] >> nth=17
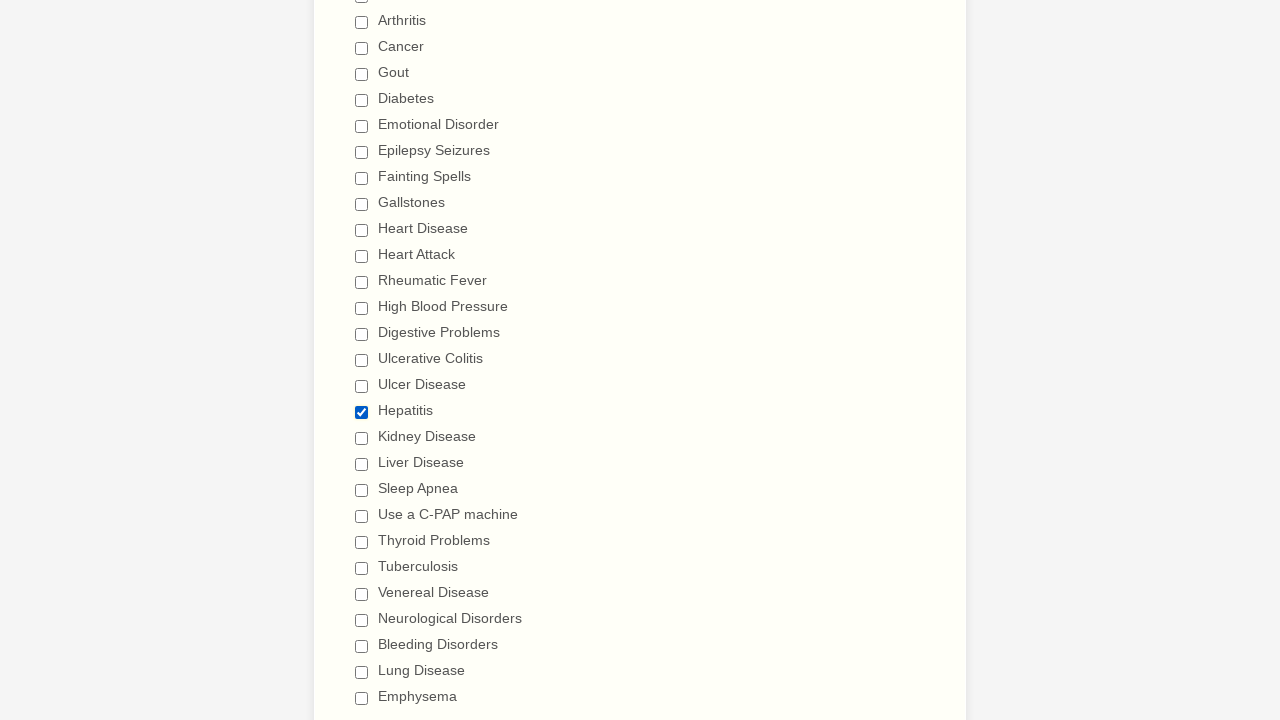

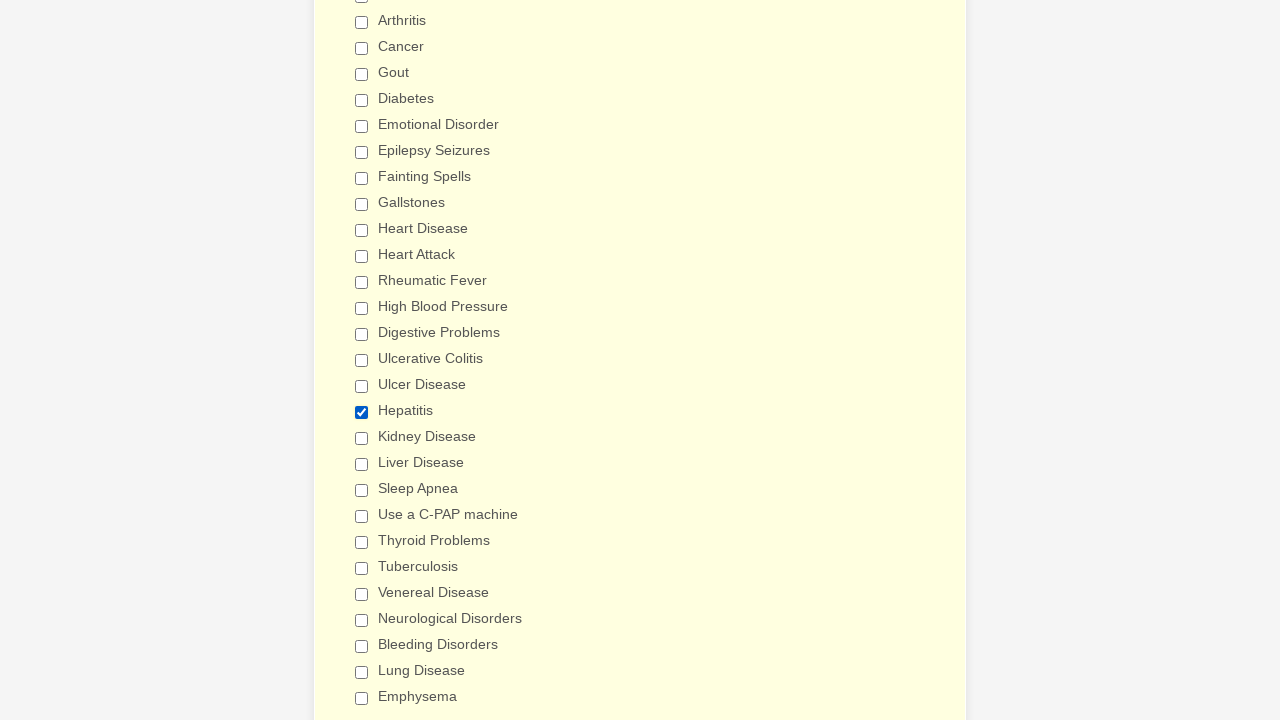